Tests hover functionality by hovering over an avatar element and verifying that the caption/additional user information becomes visible

Starting URL: http://the-internet.herokuapp.com/hovers

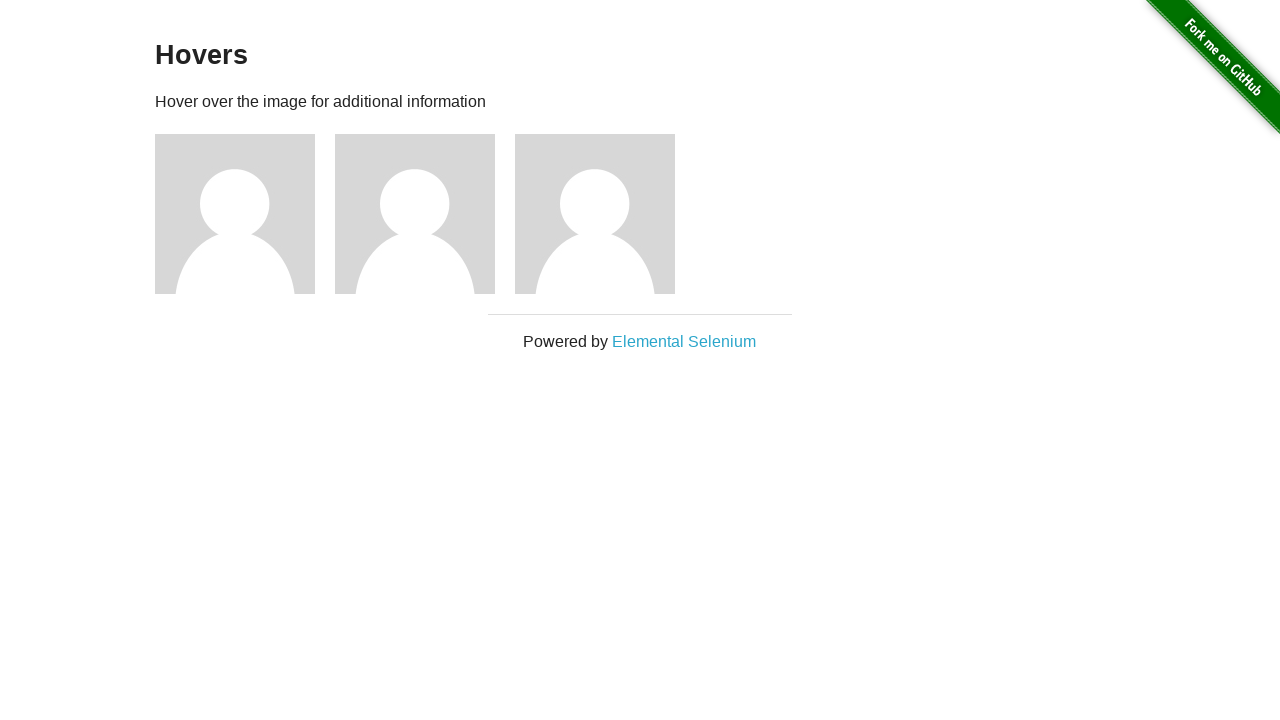

Located the first avatar element
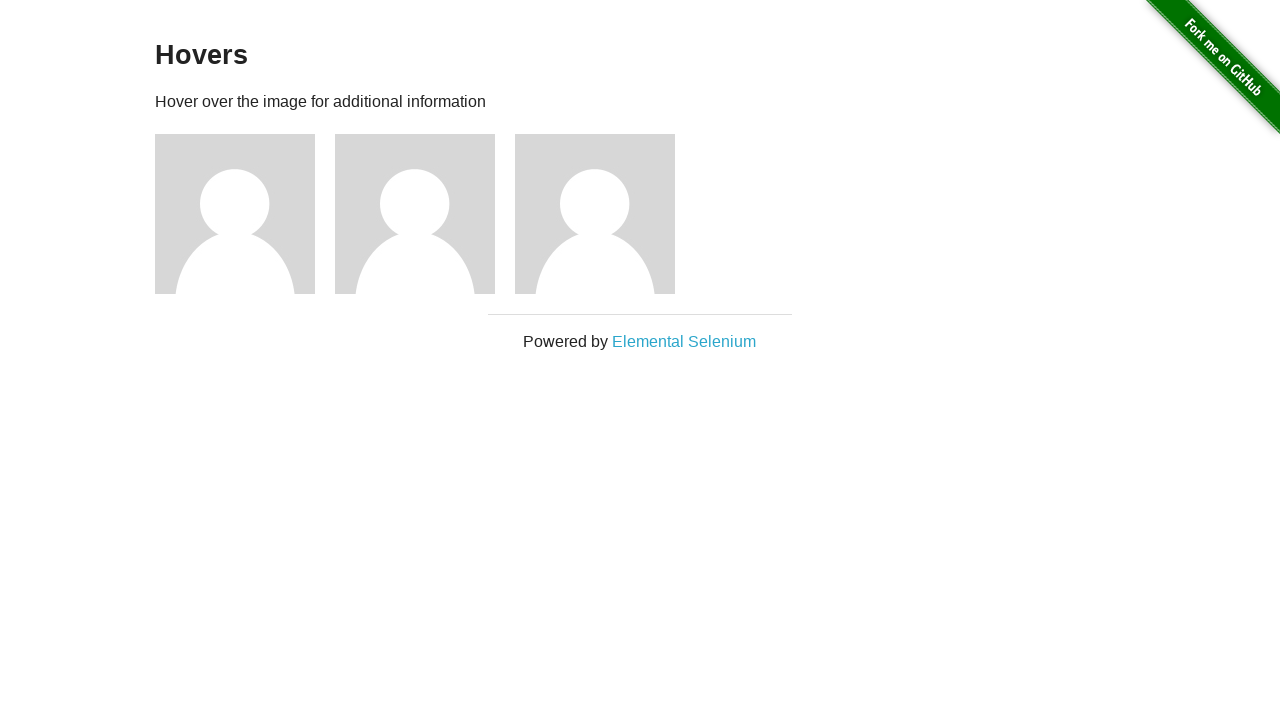

Hovered over the avatar element at (245, 214) on .figure >> nth=0
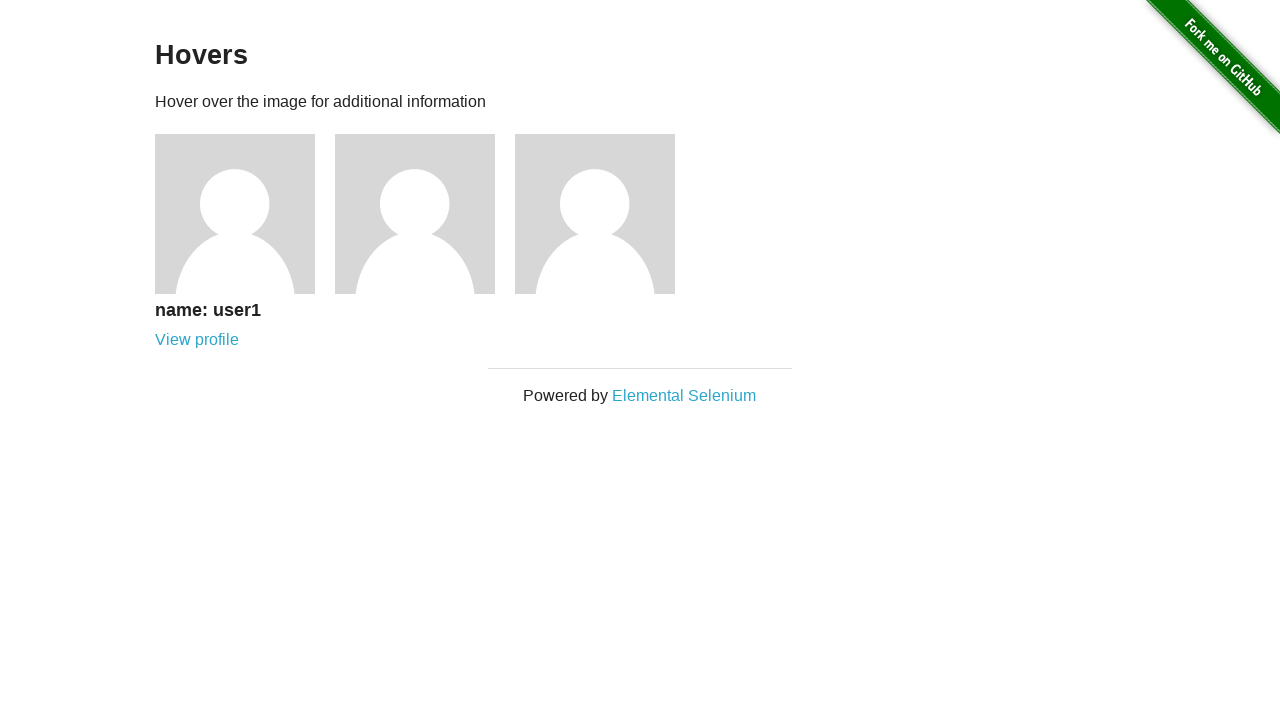

Located the avatar caption element
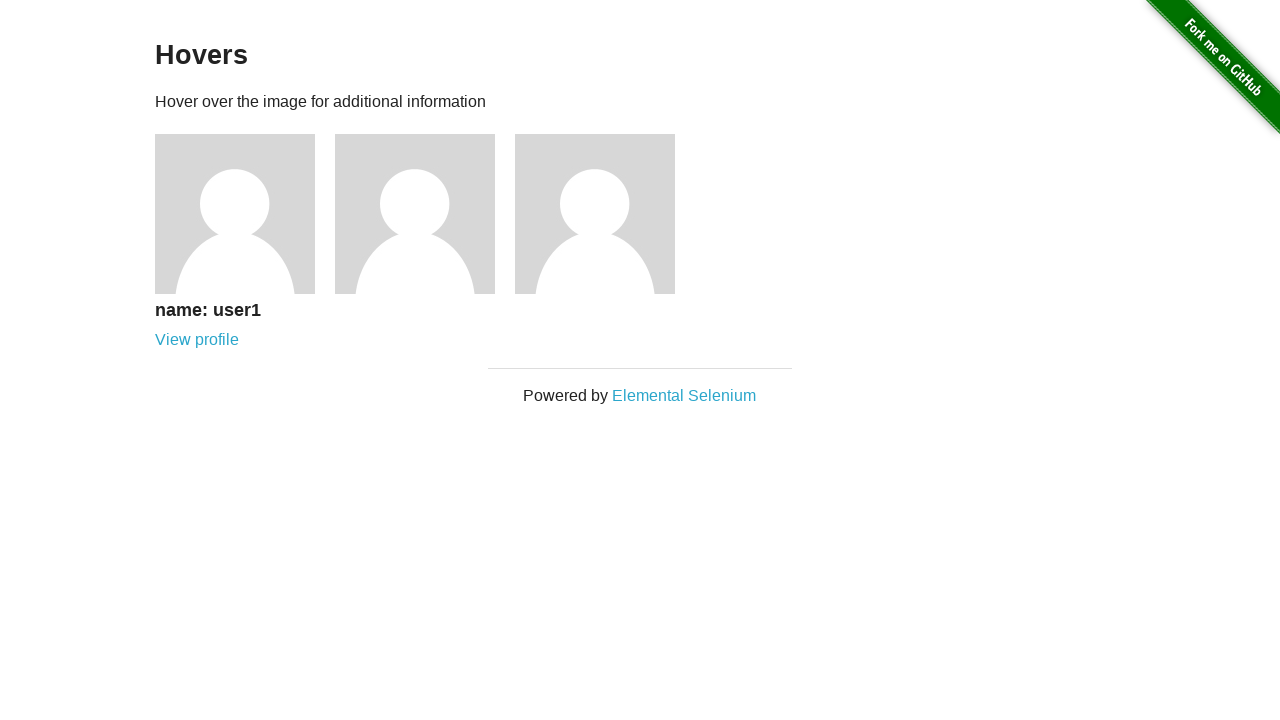

Verified that the caption is now visible after hovering
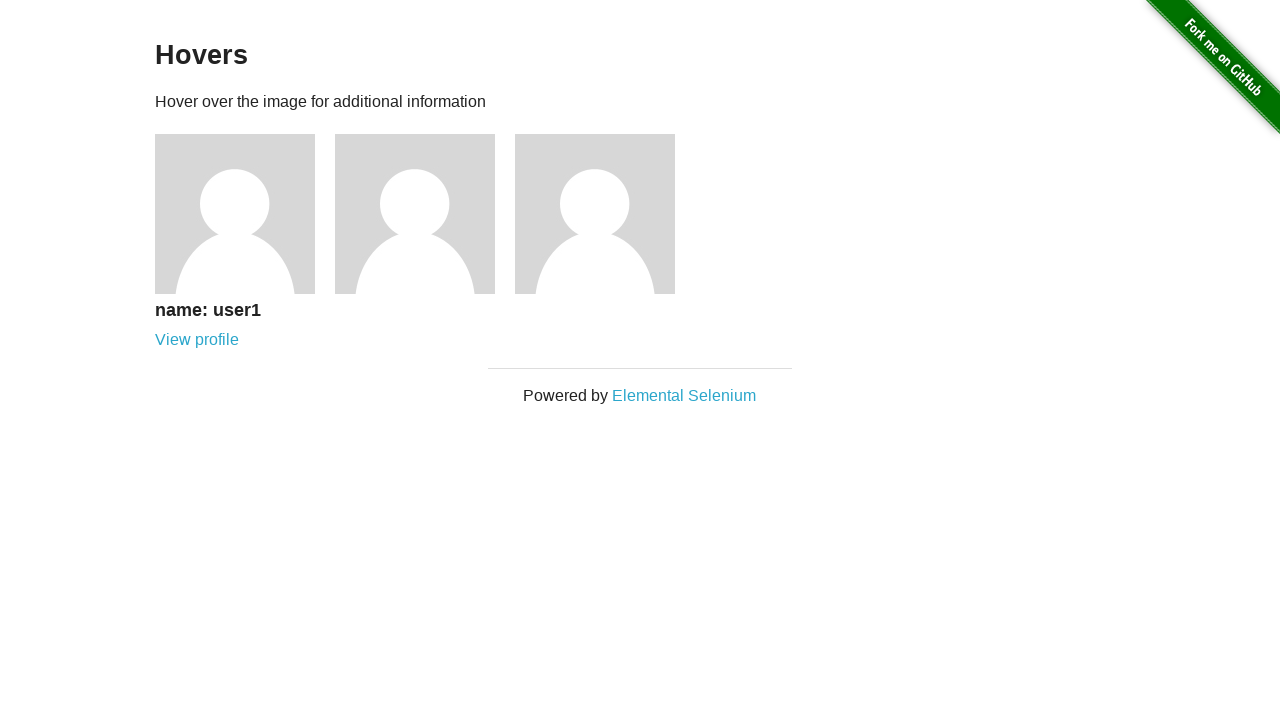

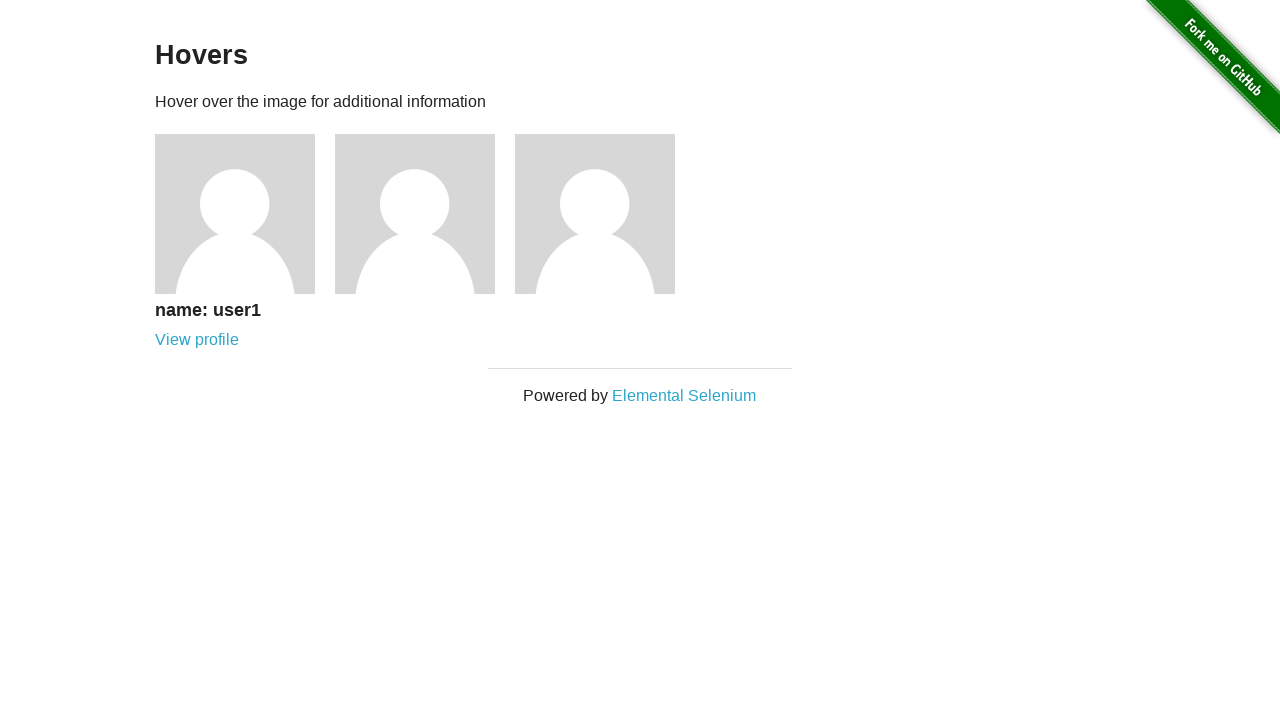